Tests browser window and tab handling by clicking buttons to open new tabs and windows, switching to them, verifying content in child windows, and switching back to the parent window.

Starting URL: https://demoqa.com/browser-windows

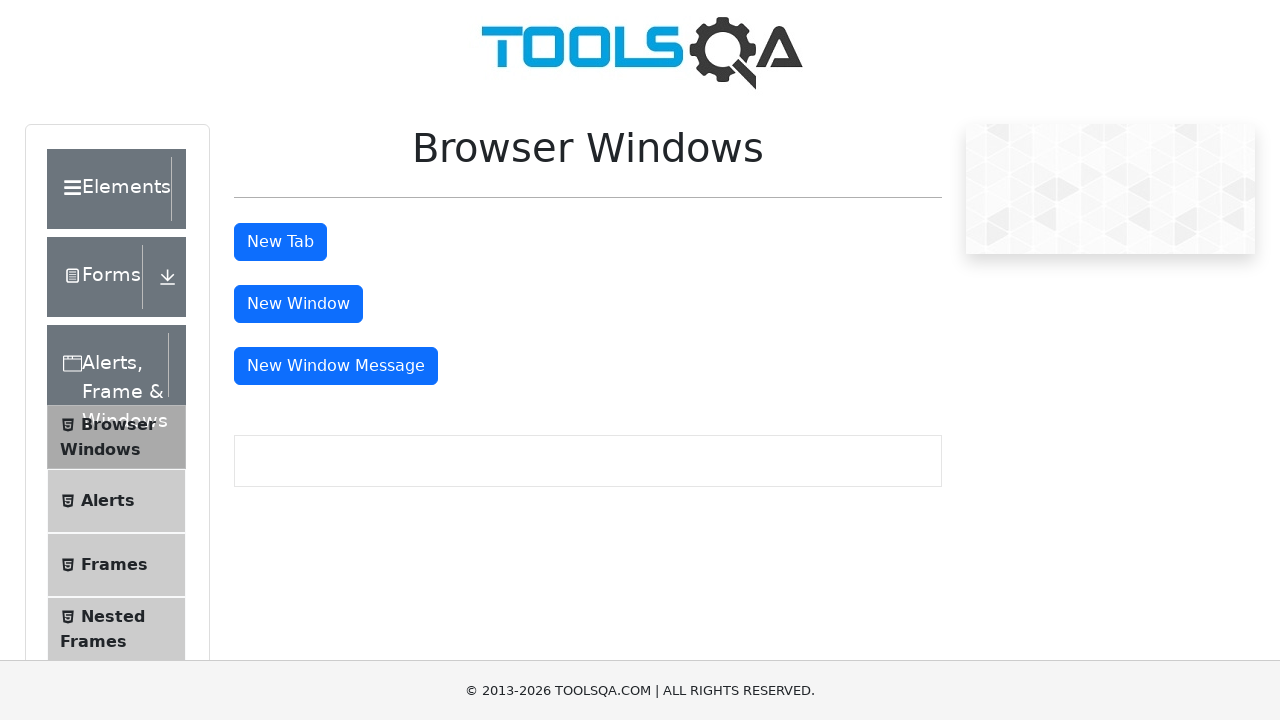

Clicked 'New Tab' button to open a new tab at (280, 242) on #tabButton
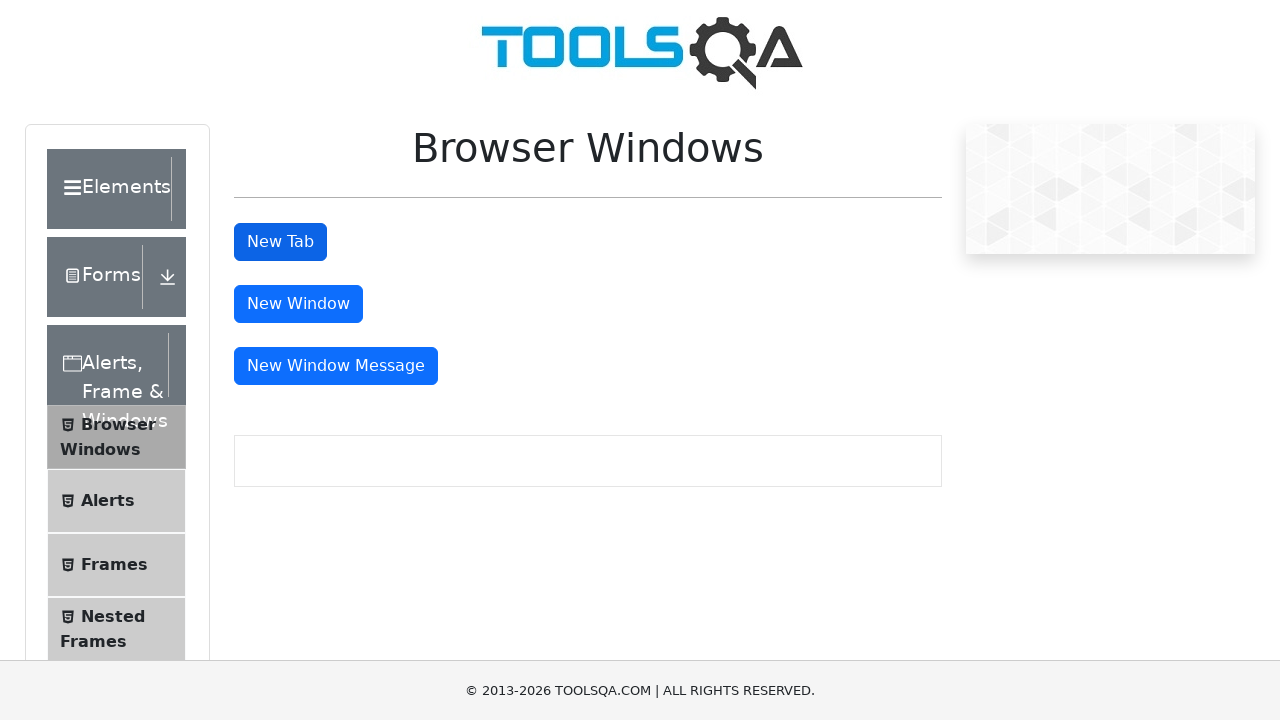

Clicked 'New Tab' button and waited for new page to open at (280, 242) on #tabButton
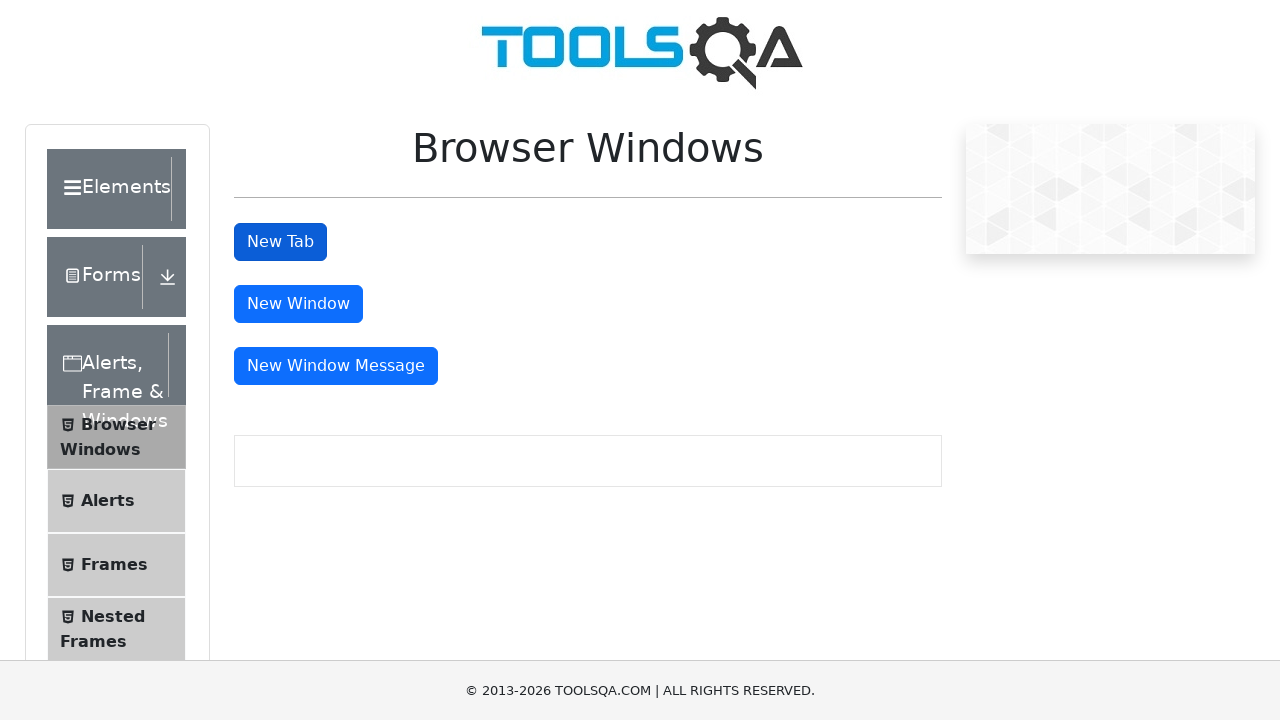

New tab loaded successfully
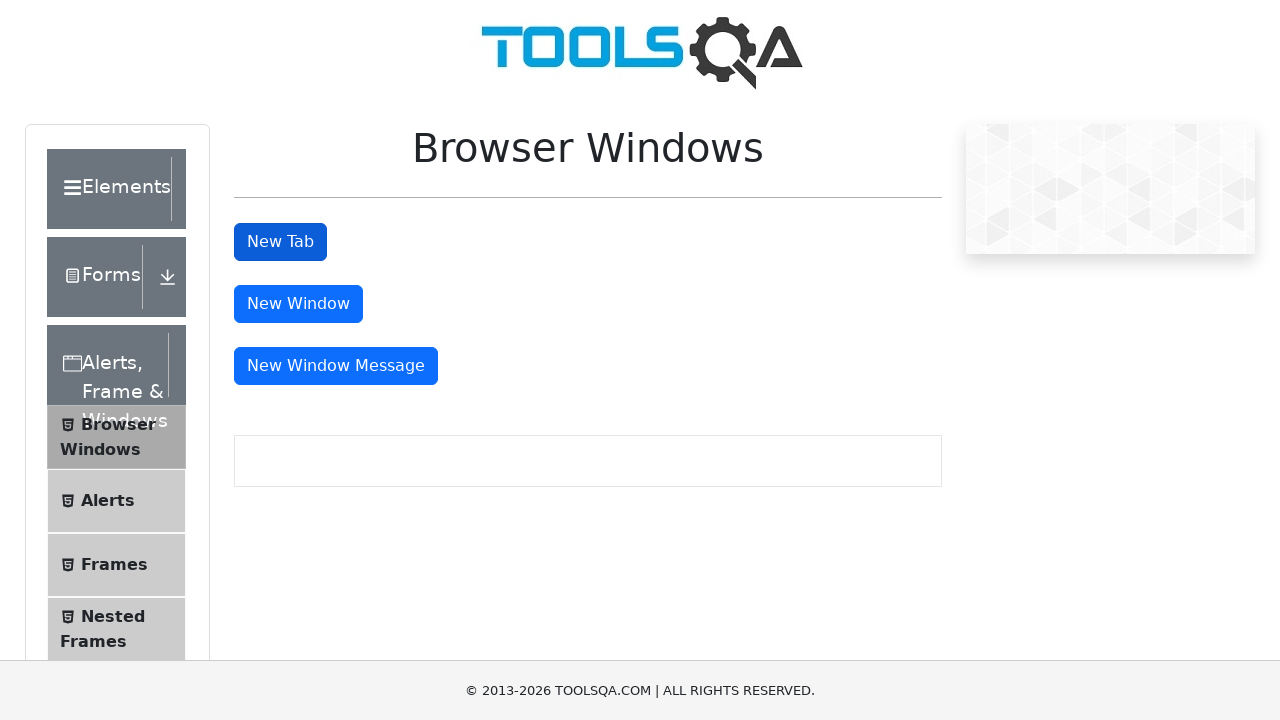

Verified sample heading element exists in new tab
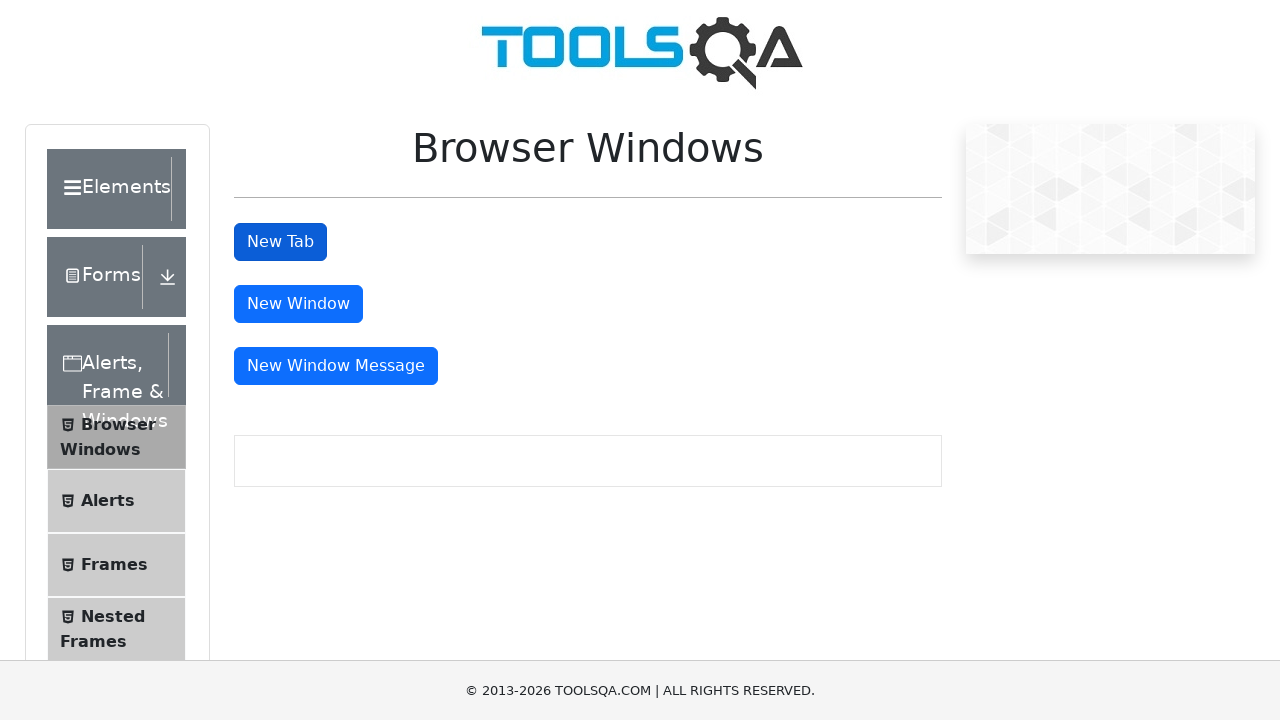

Closed the new tab
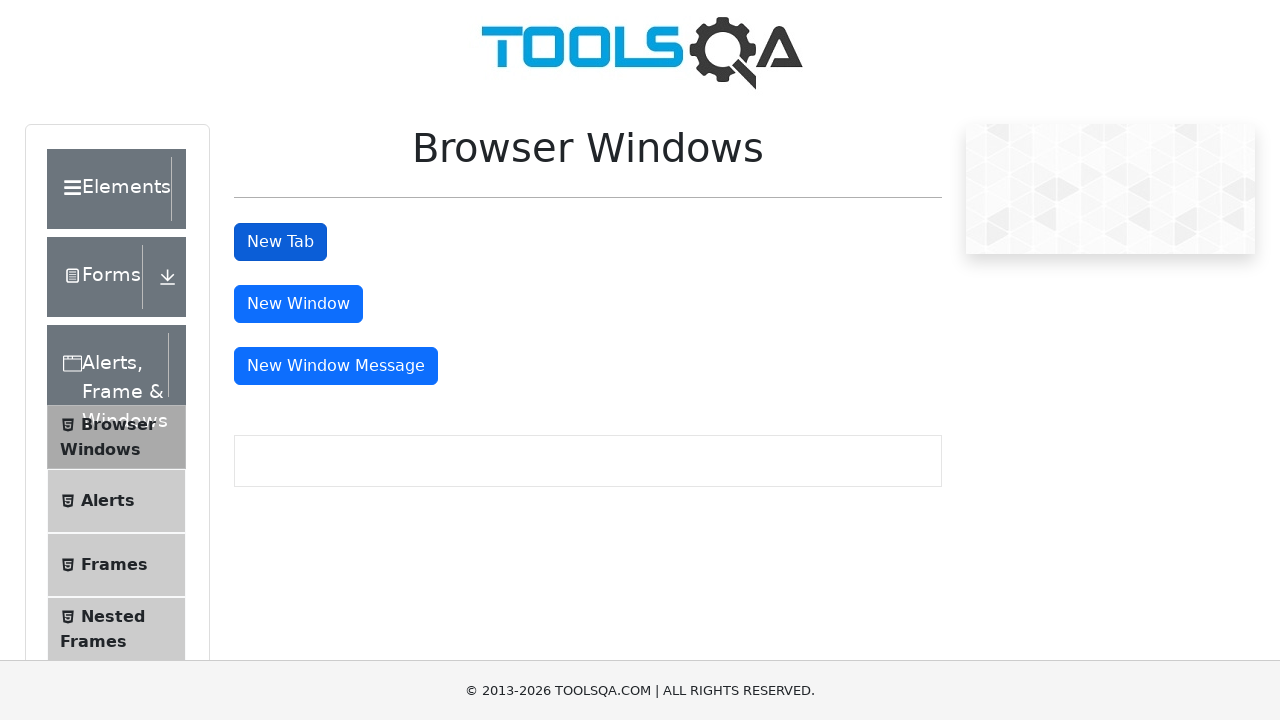

Clicked 'New Window' button and waited for new window to open at (298, 304) on #windowButton
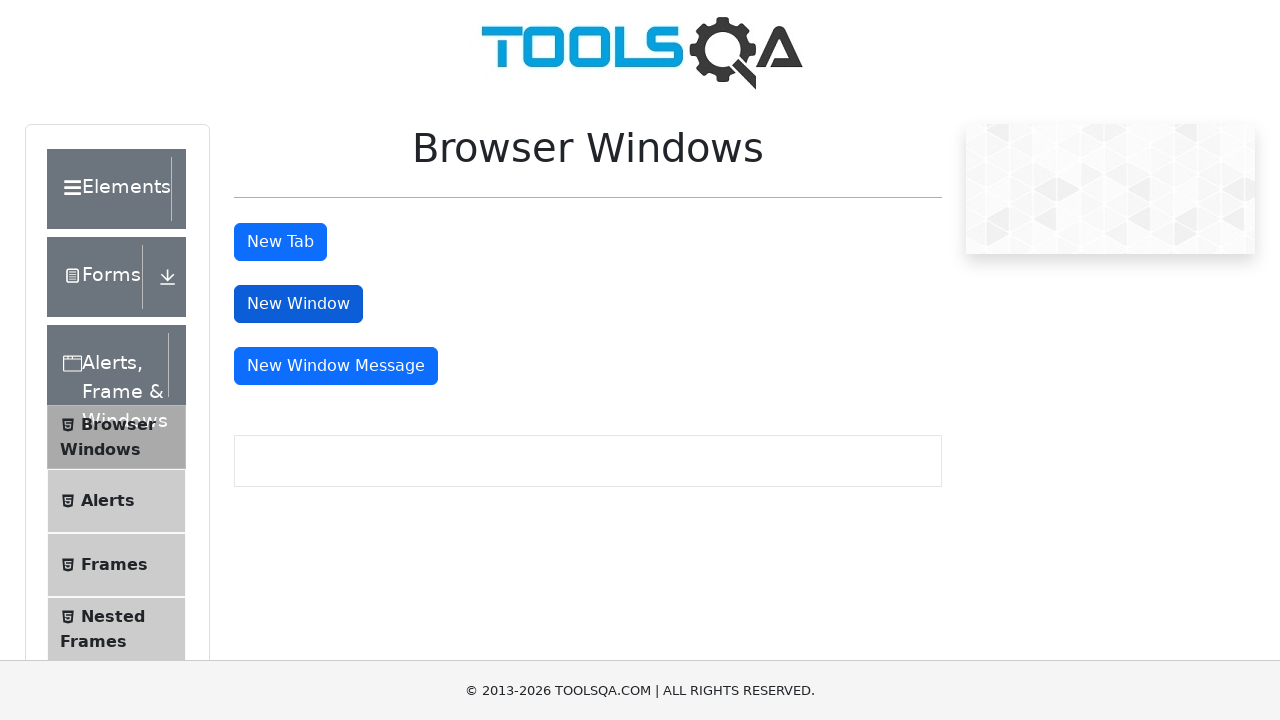

New window loaded successfully
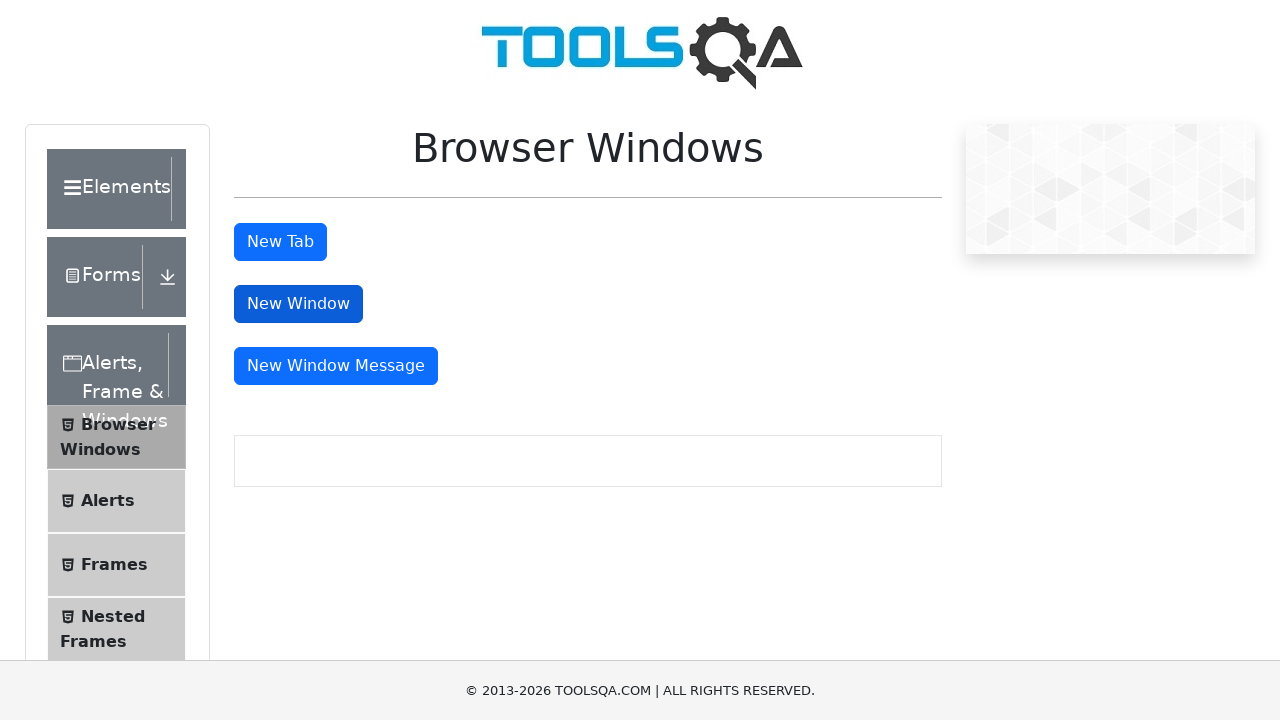

Verified sample heading element exists in new window
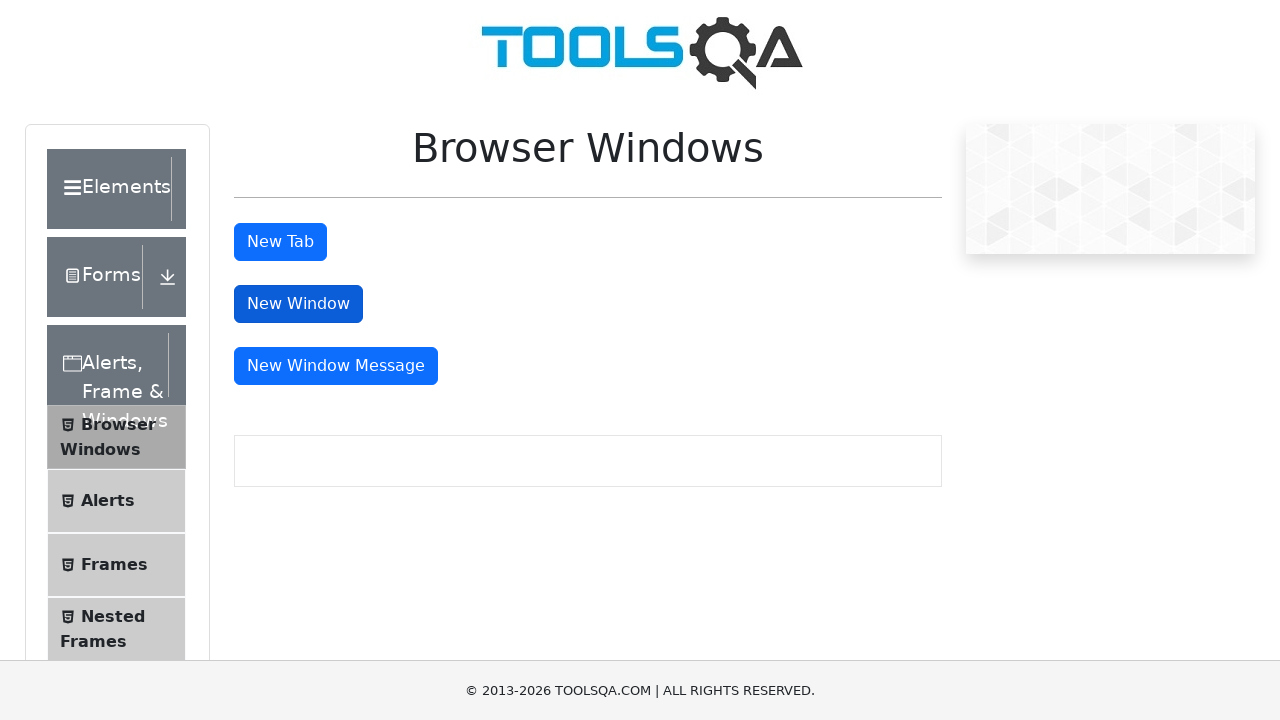

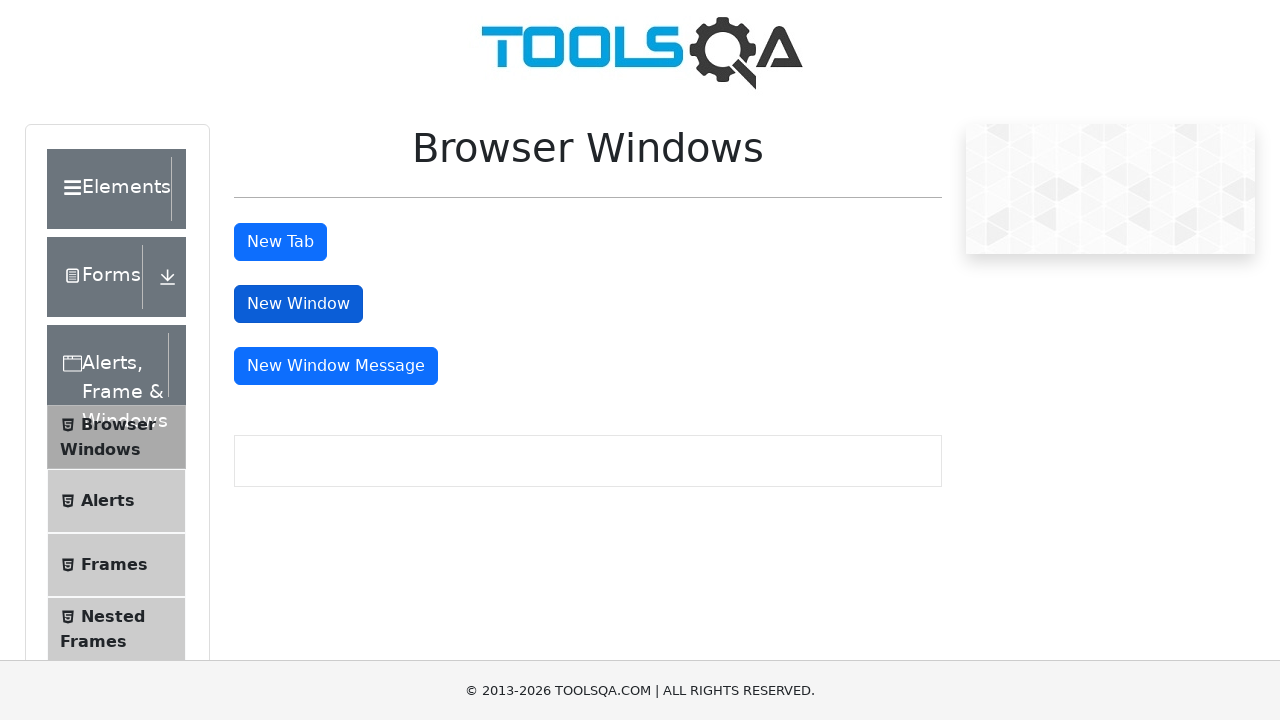